Navigates to the OrangeHRM demo website and verifies the page title contains "OrangeHRM"

Starting URL: https://opensource-demo.orangehrmlive.com/

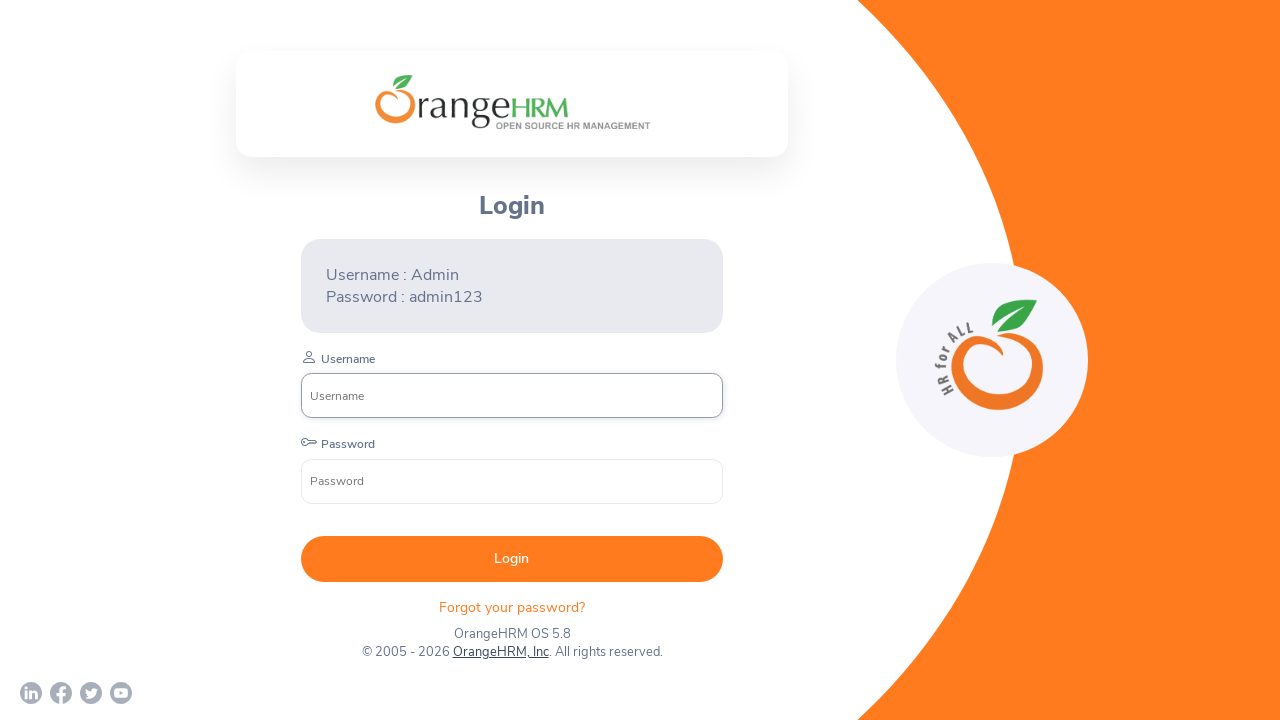

Navigated to OrangeHRM demo website
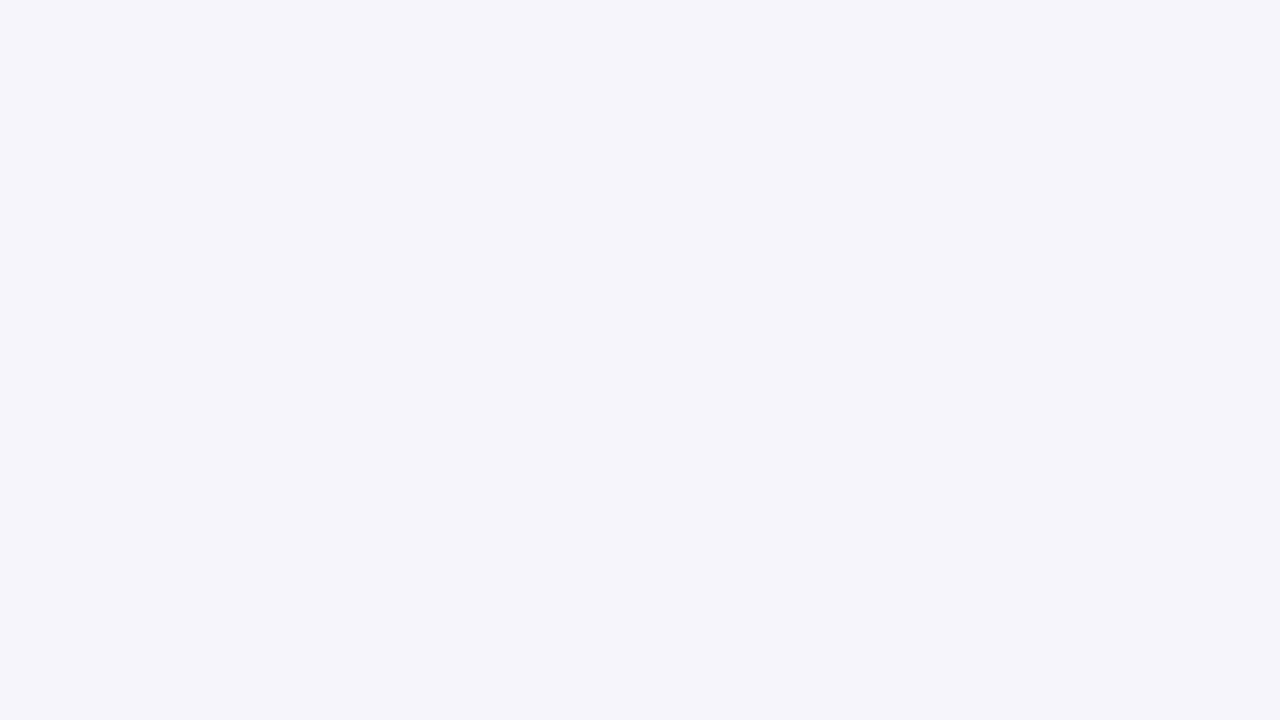

Verified page title contains 'OrangeHRM'
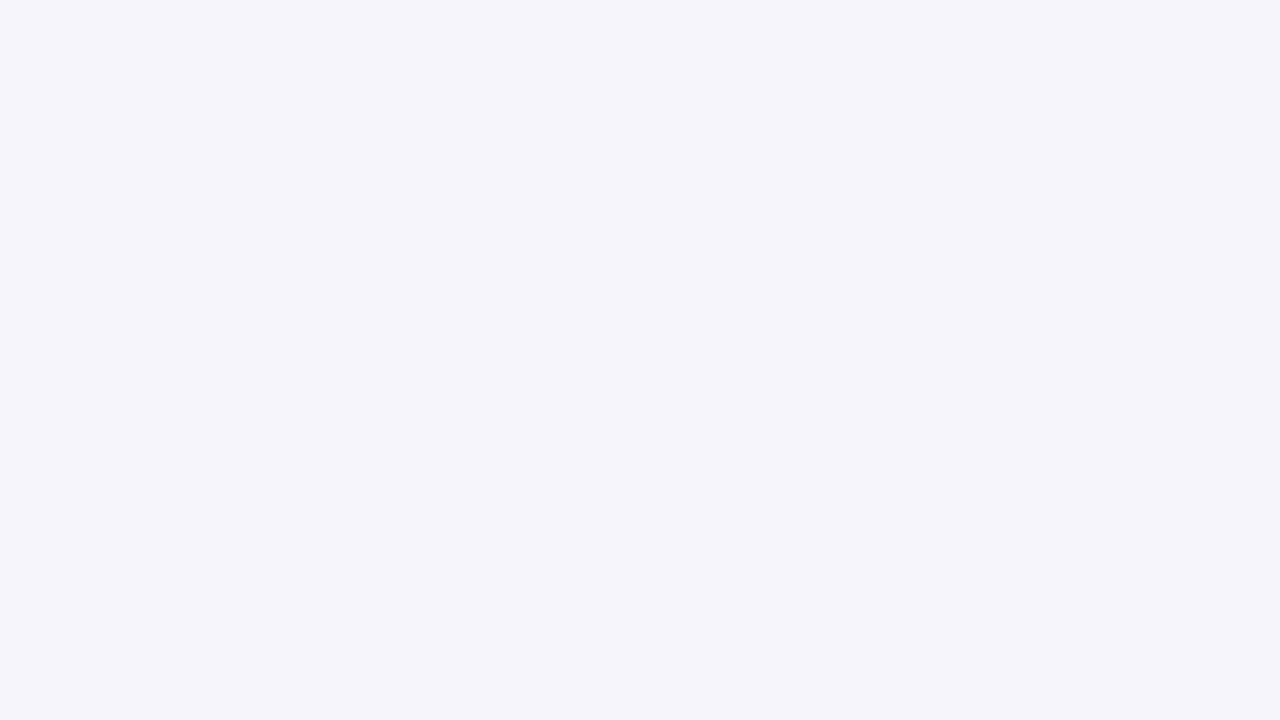

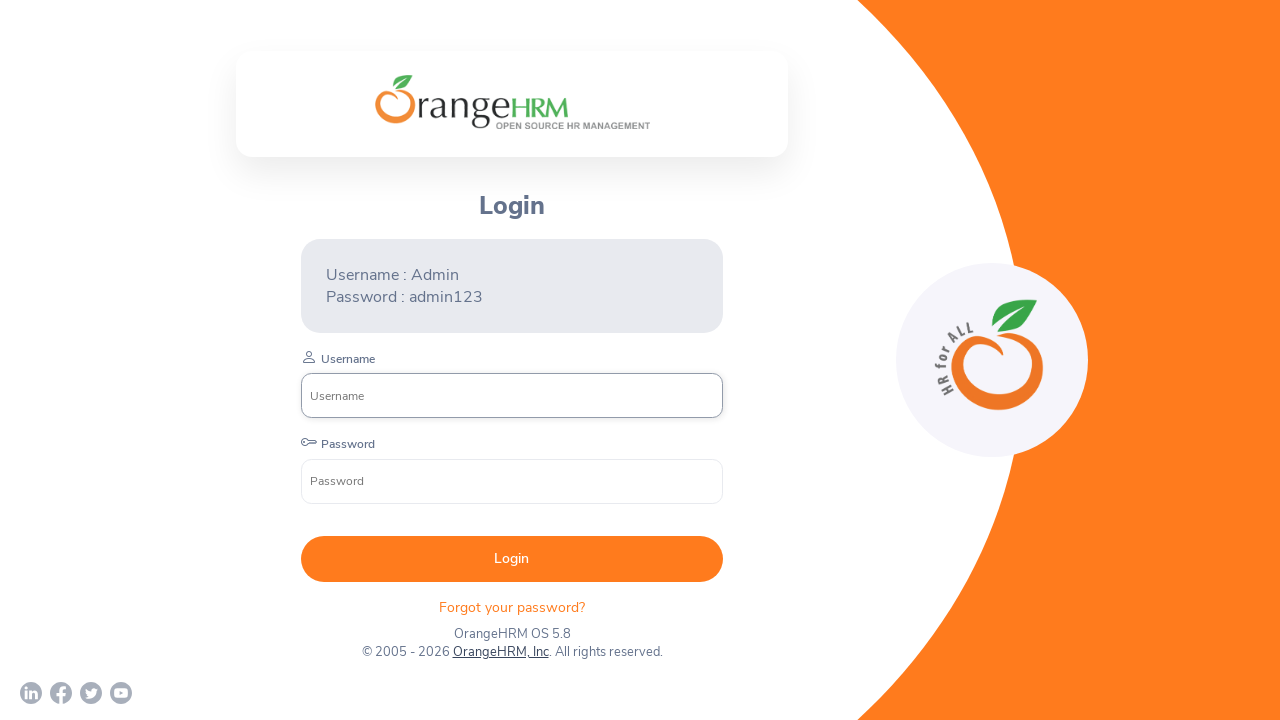